Tests the timeline view functionality on VietnamPlus news site by navigating to the timeline page and clicking on a randomly selected article from the list to verify article navigation works.

Starting URL: https://www.vietnamplus.vn/timeline/

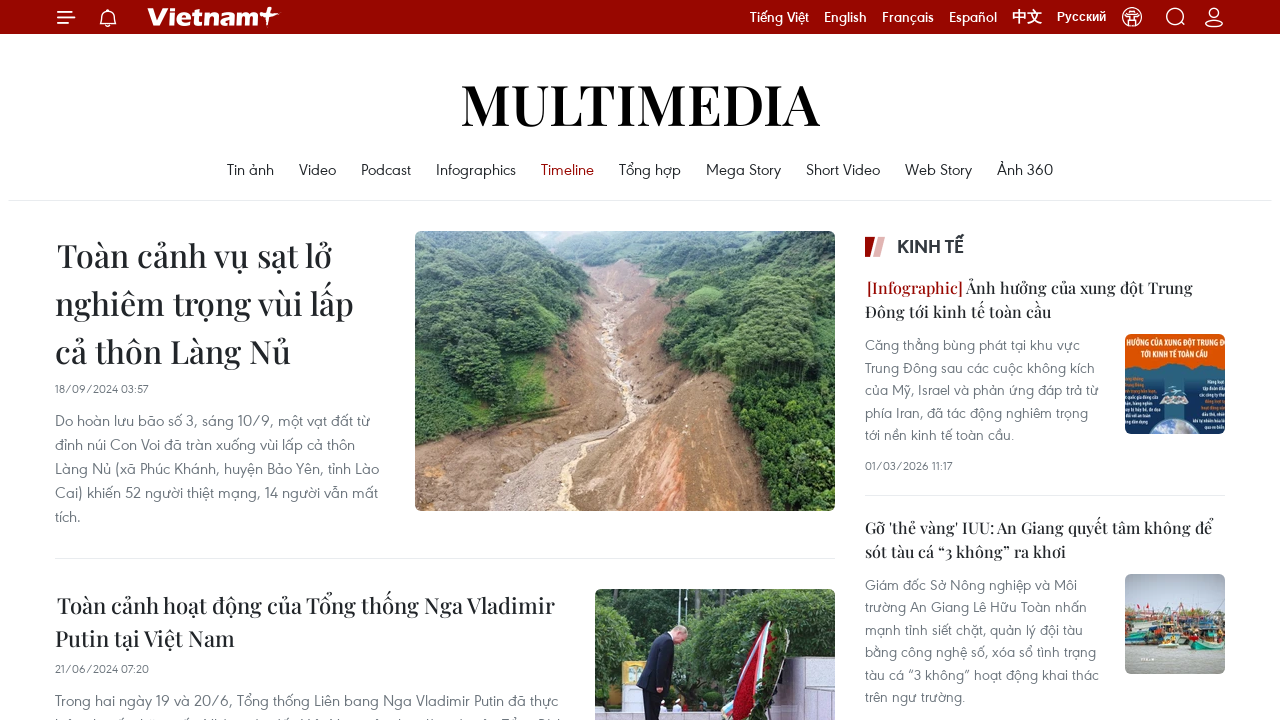

Timeline page loaded and network idle
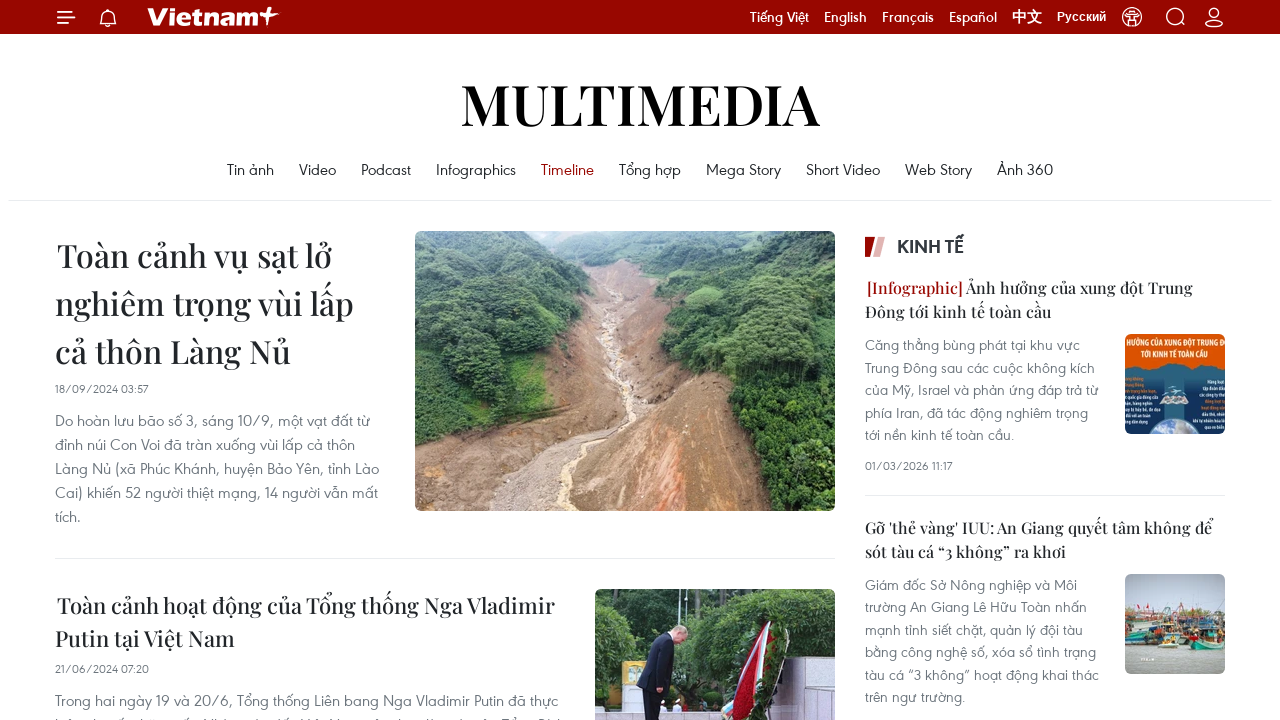

Generated random article index: 2
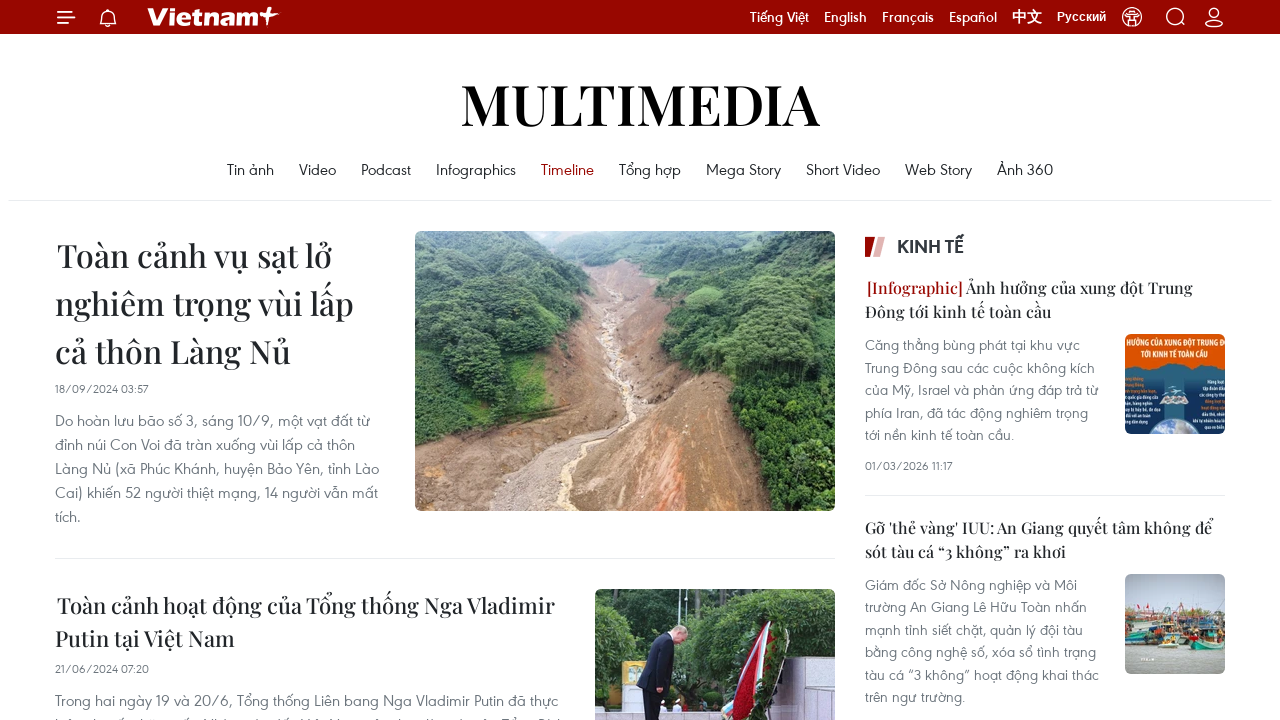

Created XPath for article 2
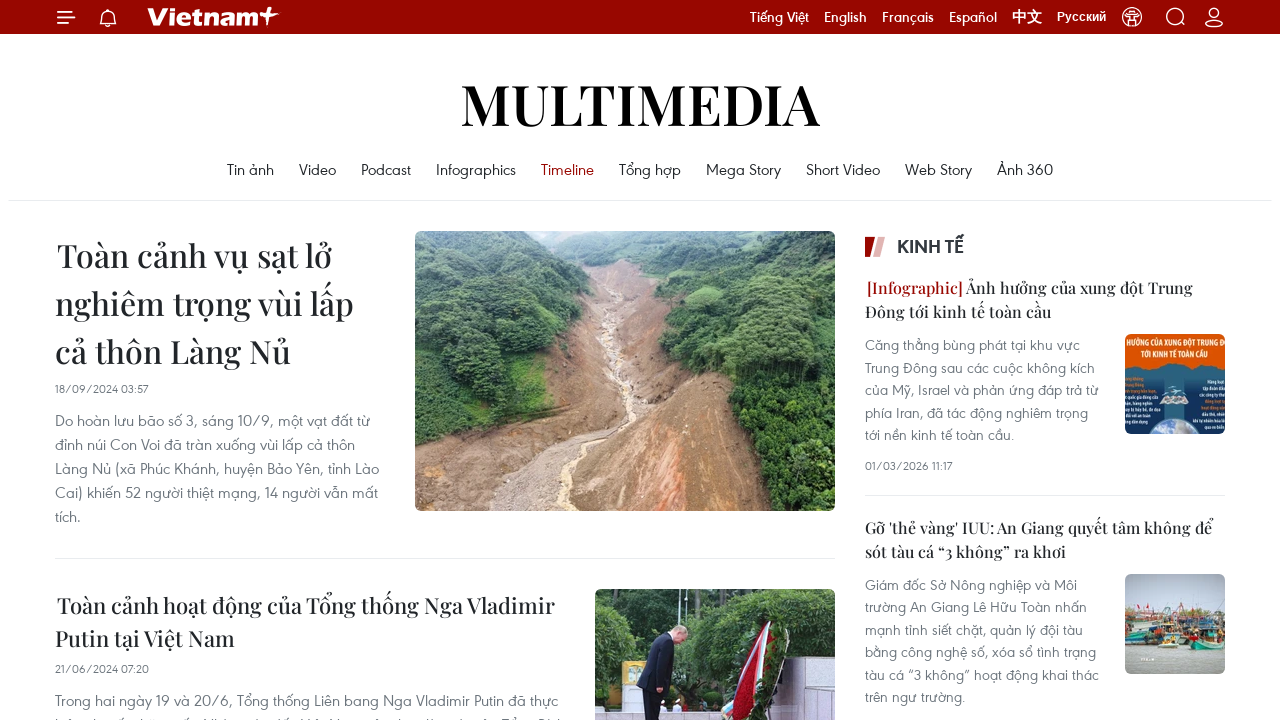

Article 2 element is visible
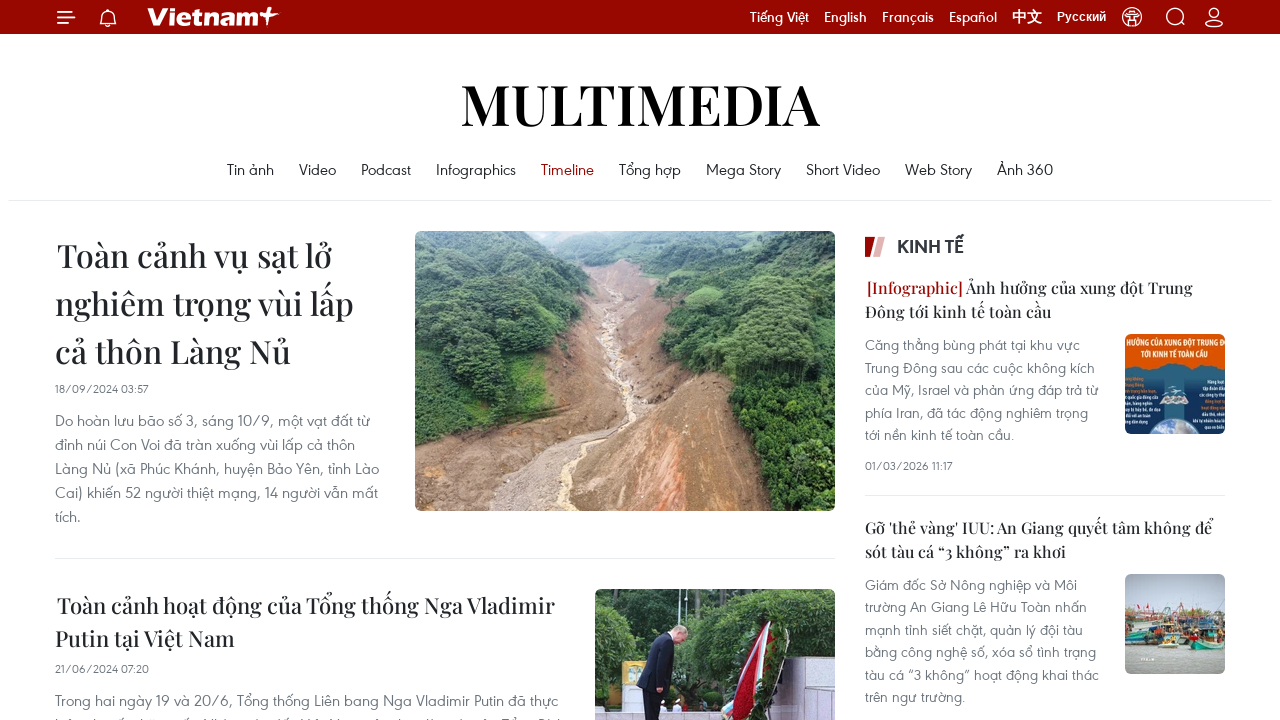

Clicked on randomly selected article 2 at (1045, 540) on xpath=/html/body/div[2]/div/div[3]/div[2]/div[1]/div[3]/div/article[2]/h2/a
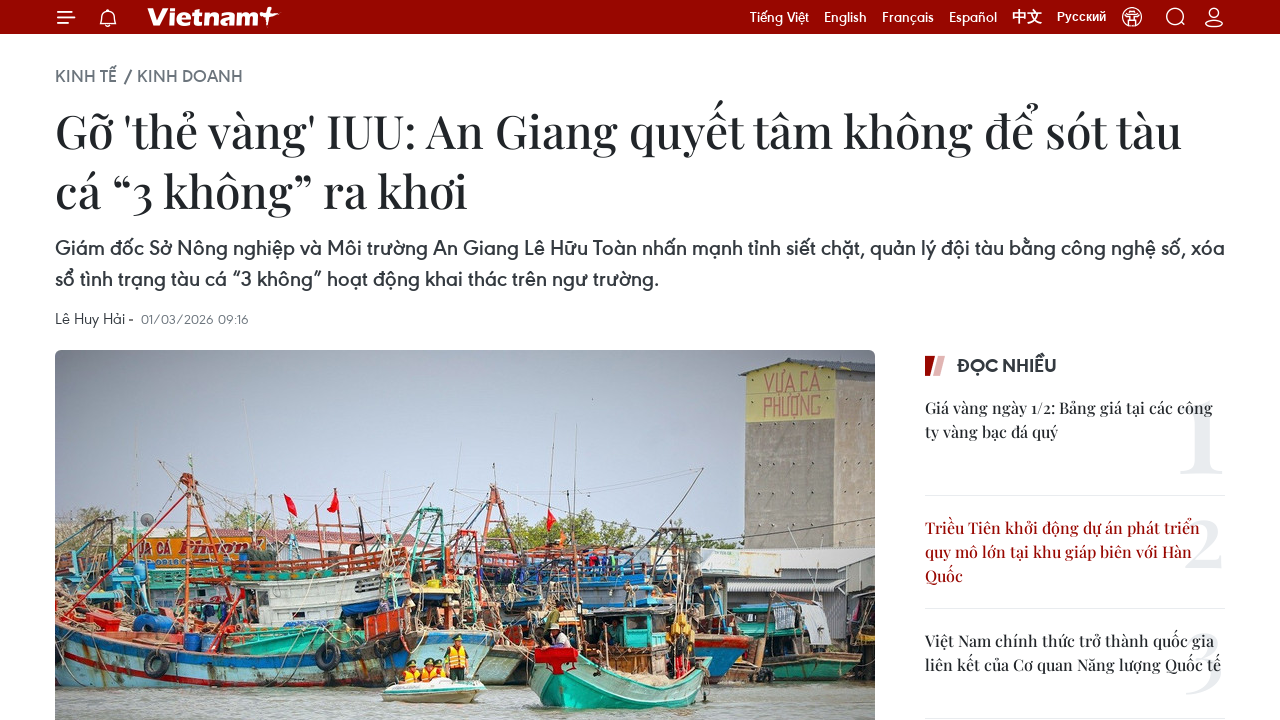

Article page loaded and network idle
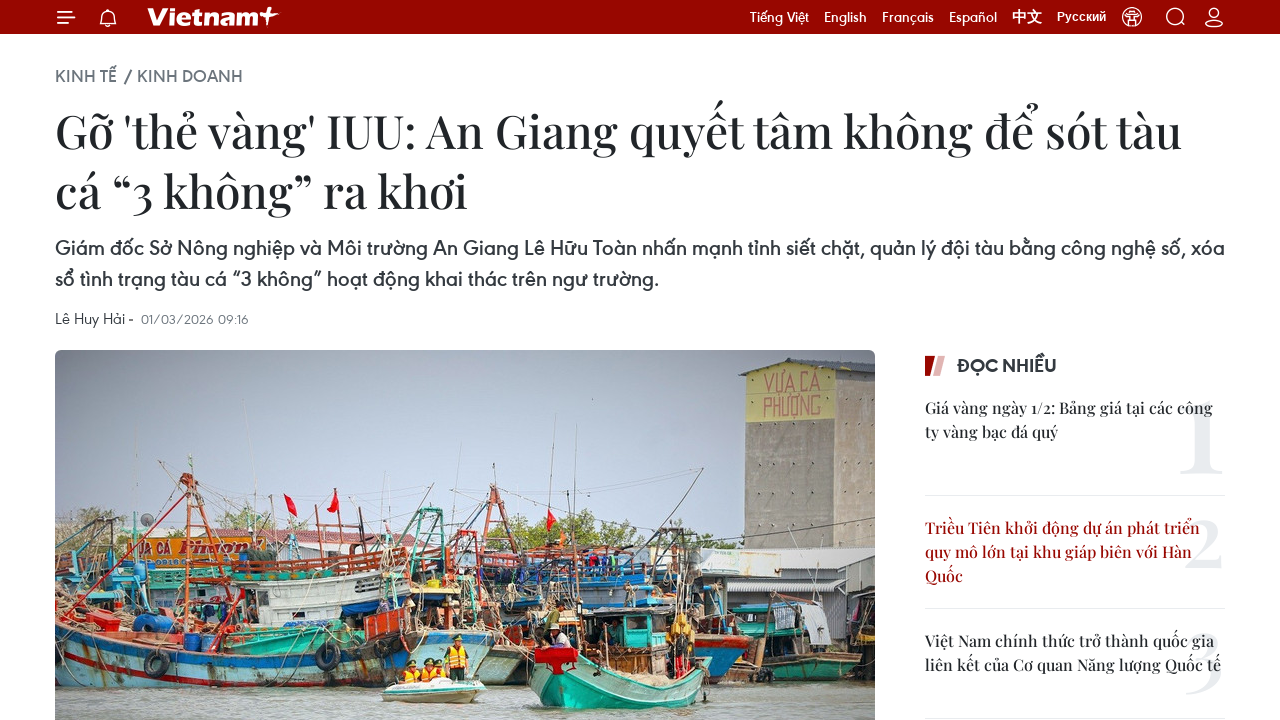

Article title element verified as present
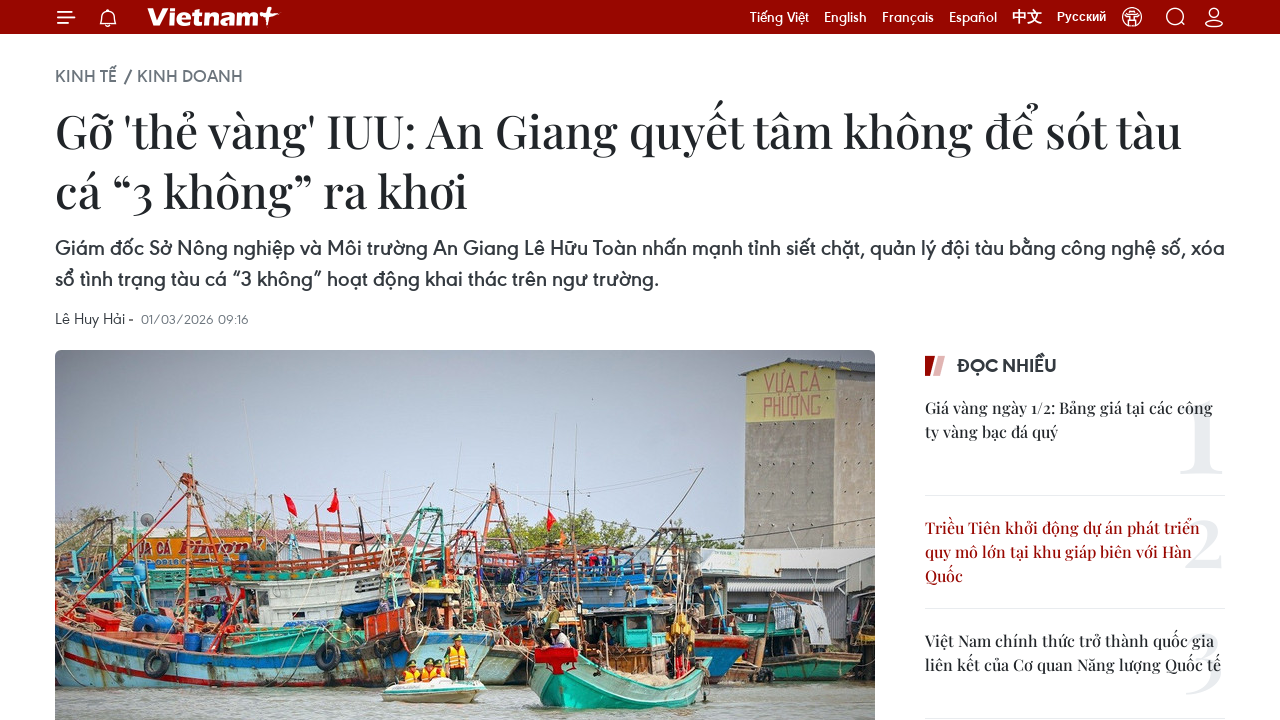

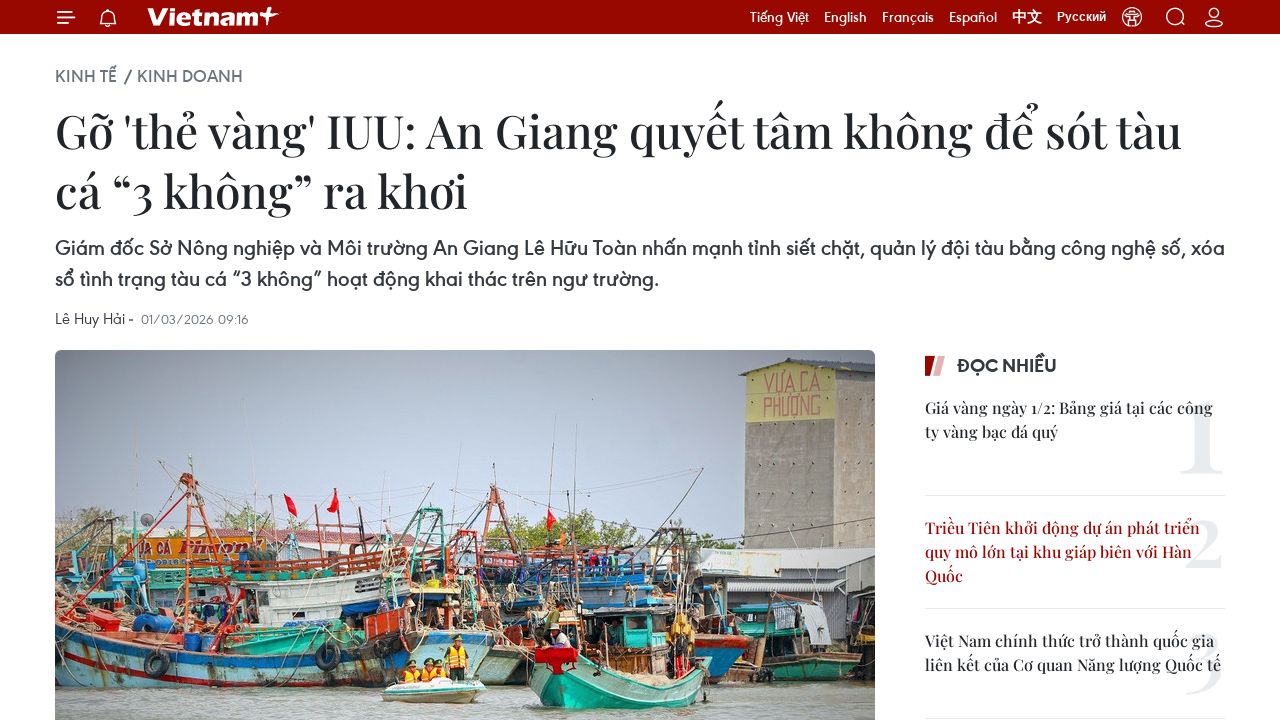